Navigates to the GUVI website homepage and verifies that the page title matches the expected value "GUVI | Learn to code in your native language"

Starting URL: https://www.guvi.in/

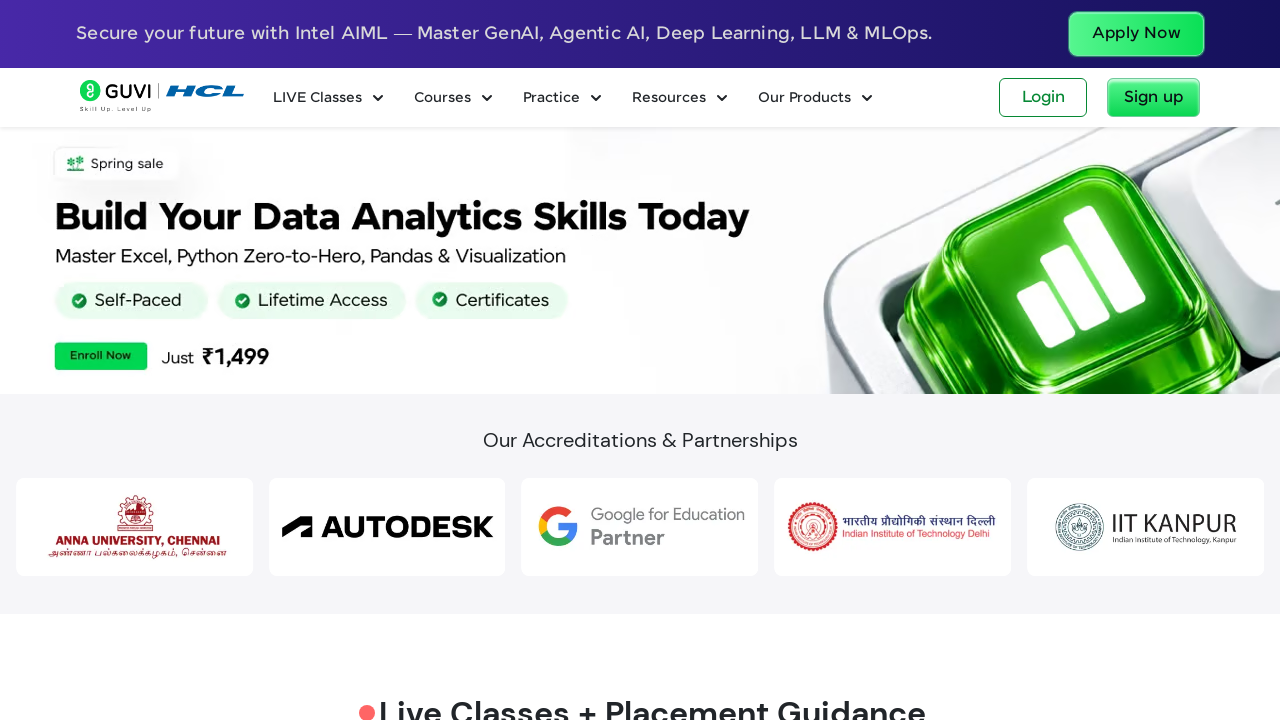

Page loaded with domcontentloaded state
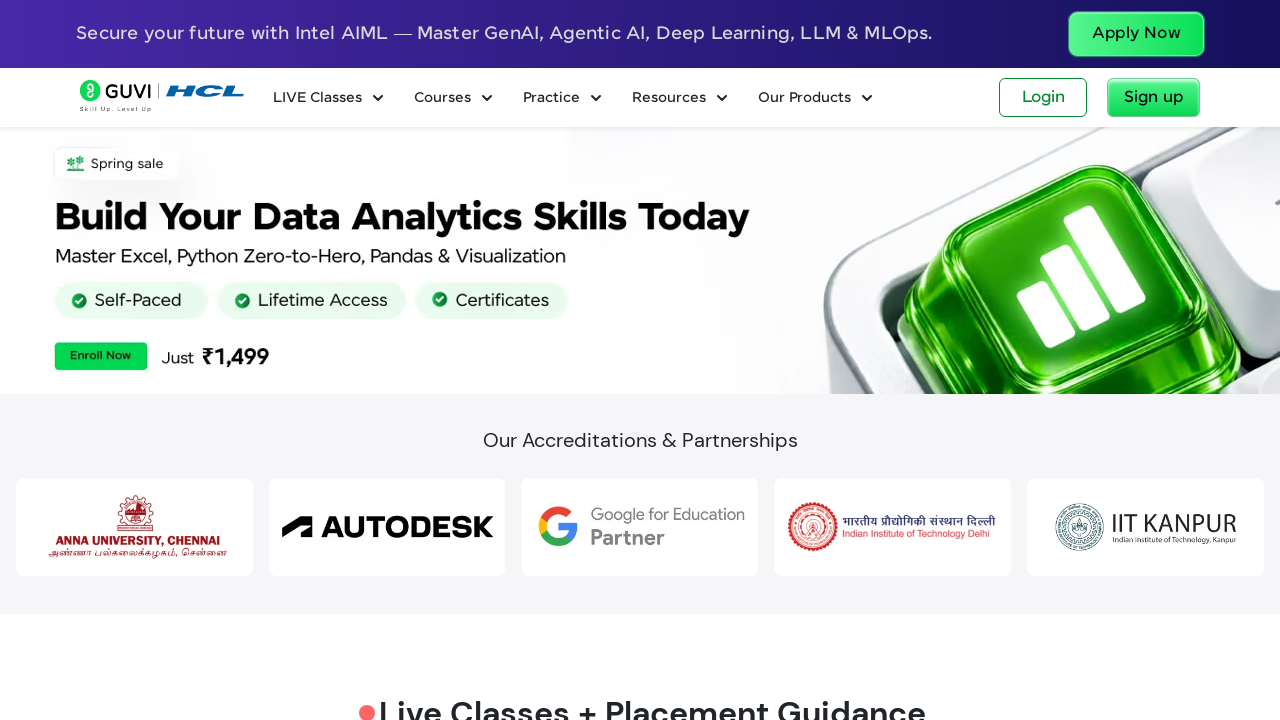

Retrieved page title
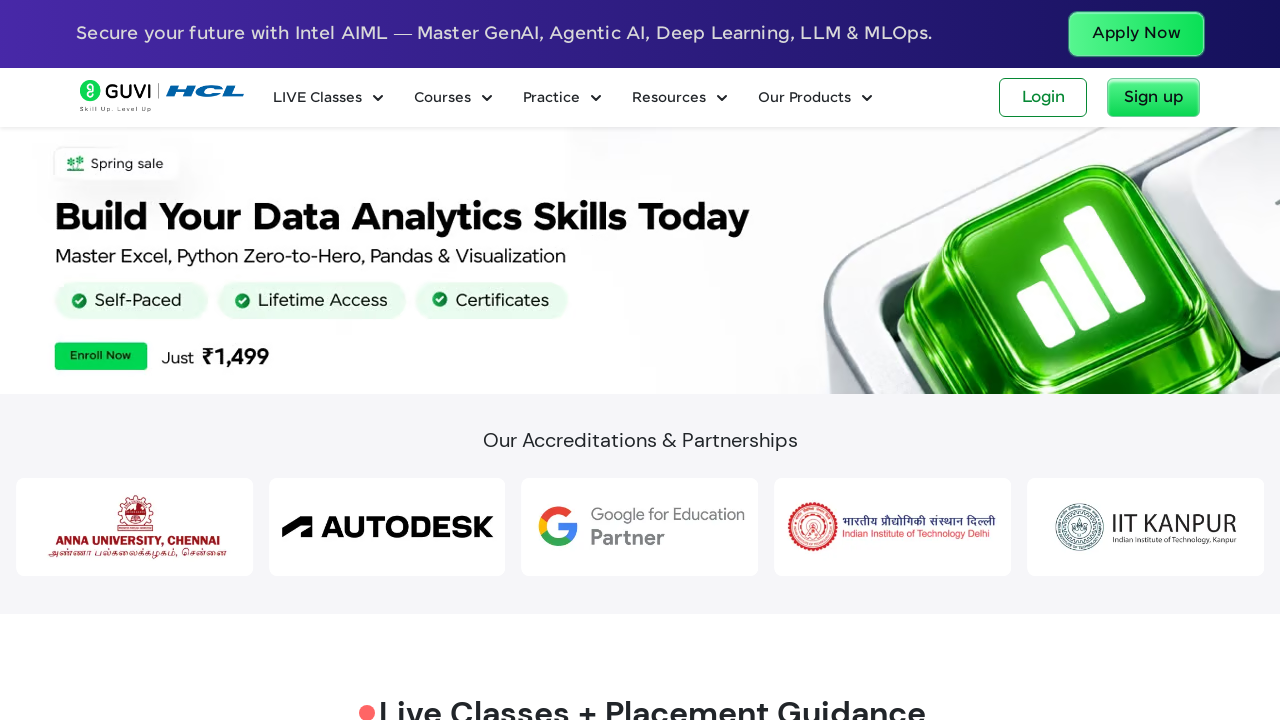

Page title mismatch - Expected: 'GUVI | Learn to code in your native language', Got: 'HCL GUVI | Learn to code in your native language'
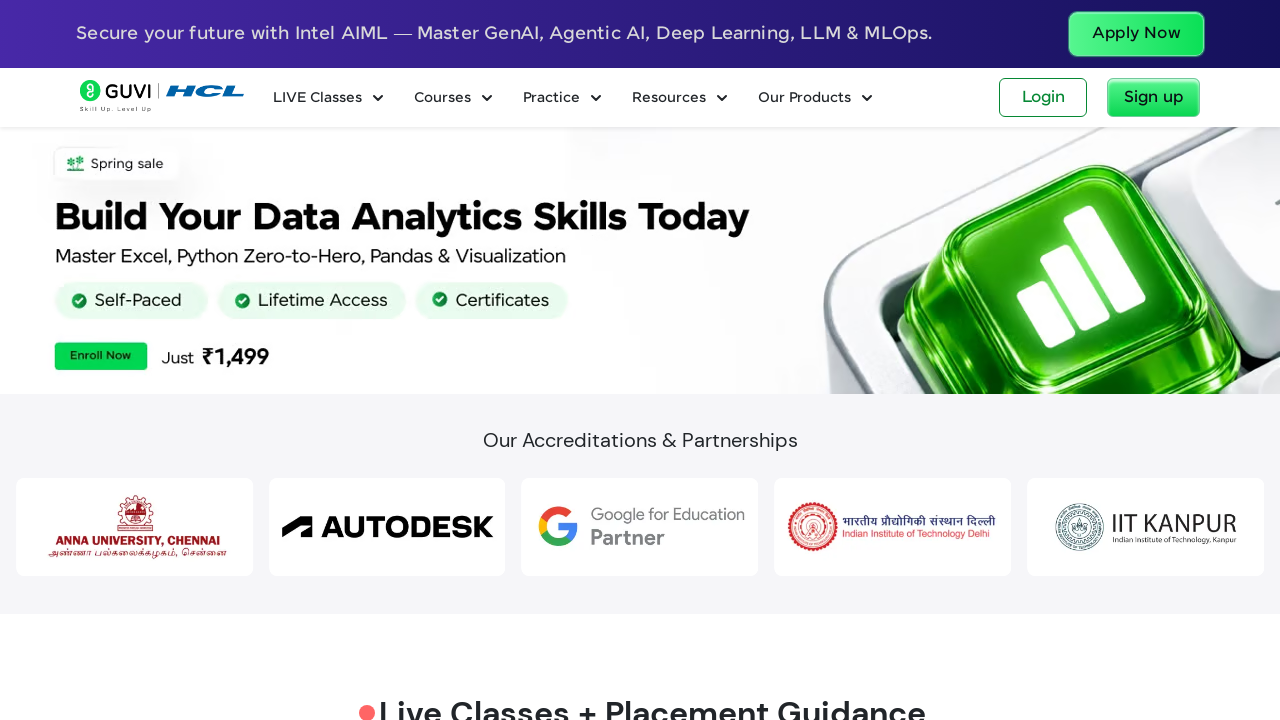

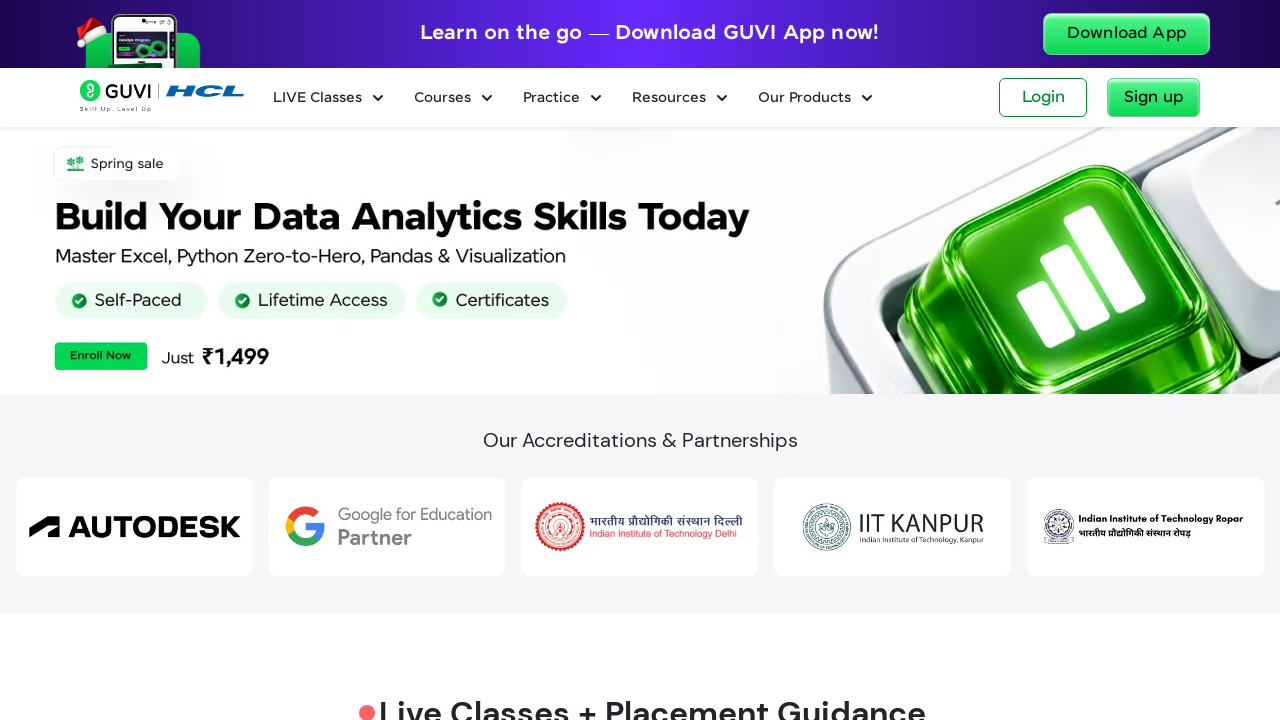